Tests the homepage of Securite by navigating to it and verifying the page title contains the expected text for an impact investment platform.

Starting URL: https://www.securite.jp/

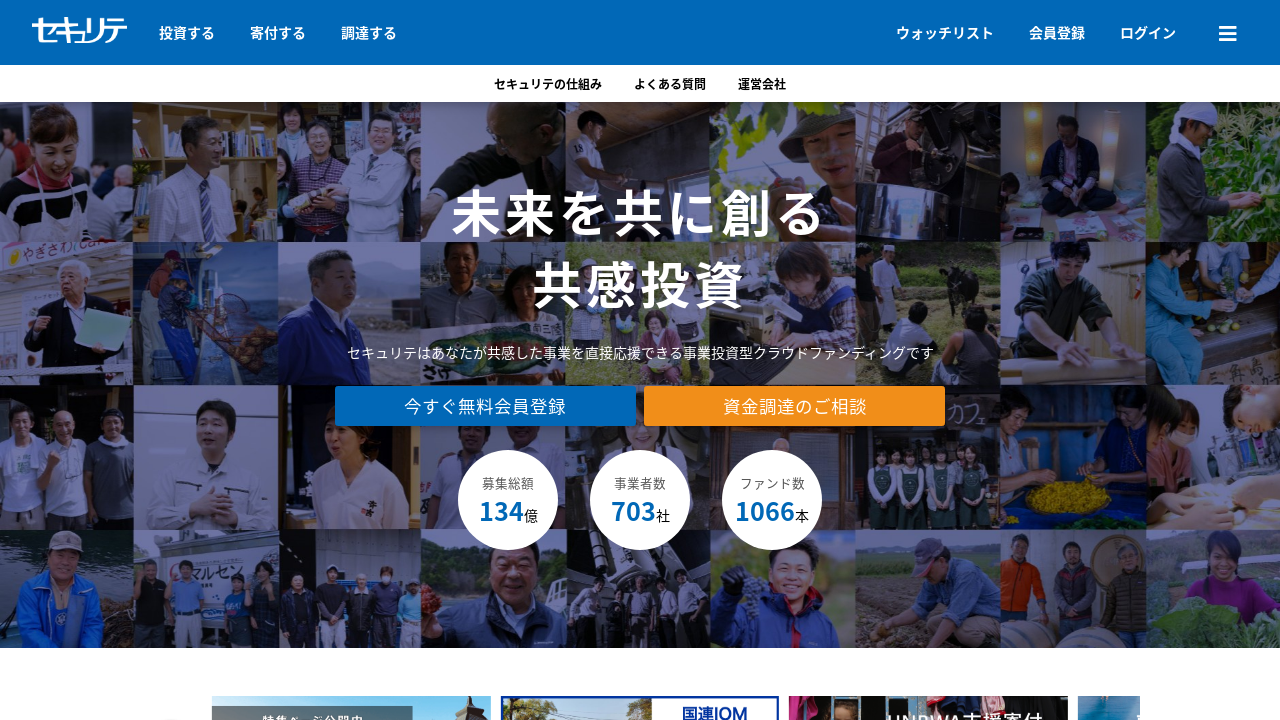

Waited for page to reach domcontentloaded state
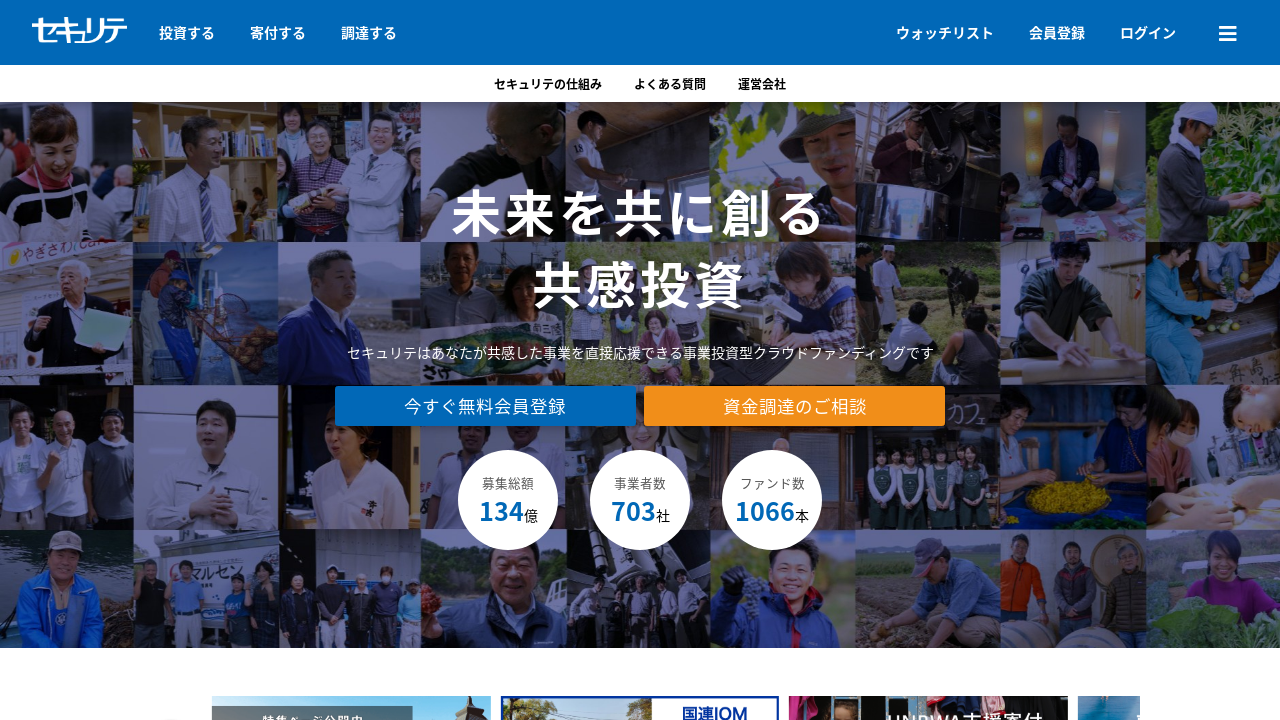

Verified page title contains 'セキュリテ' - homepage title confirmed for impact investment platform
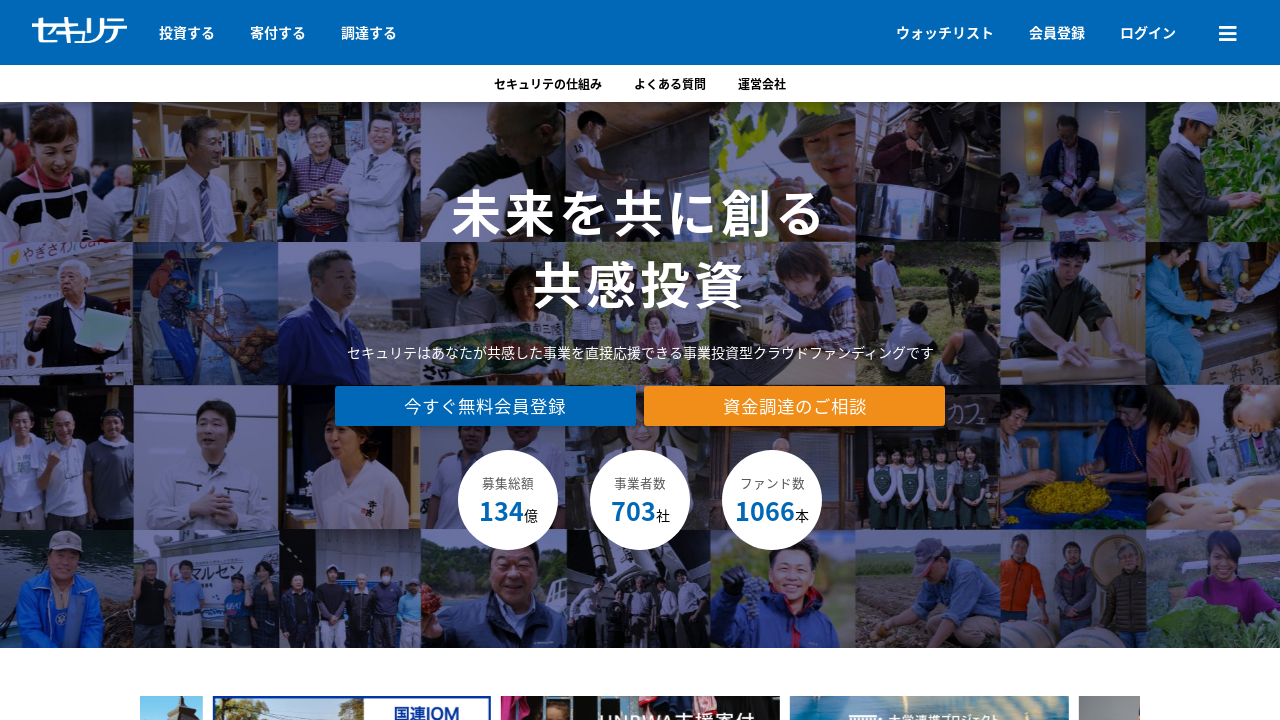

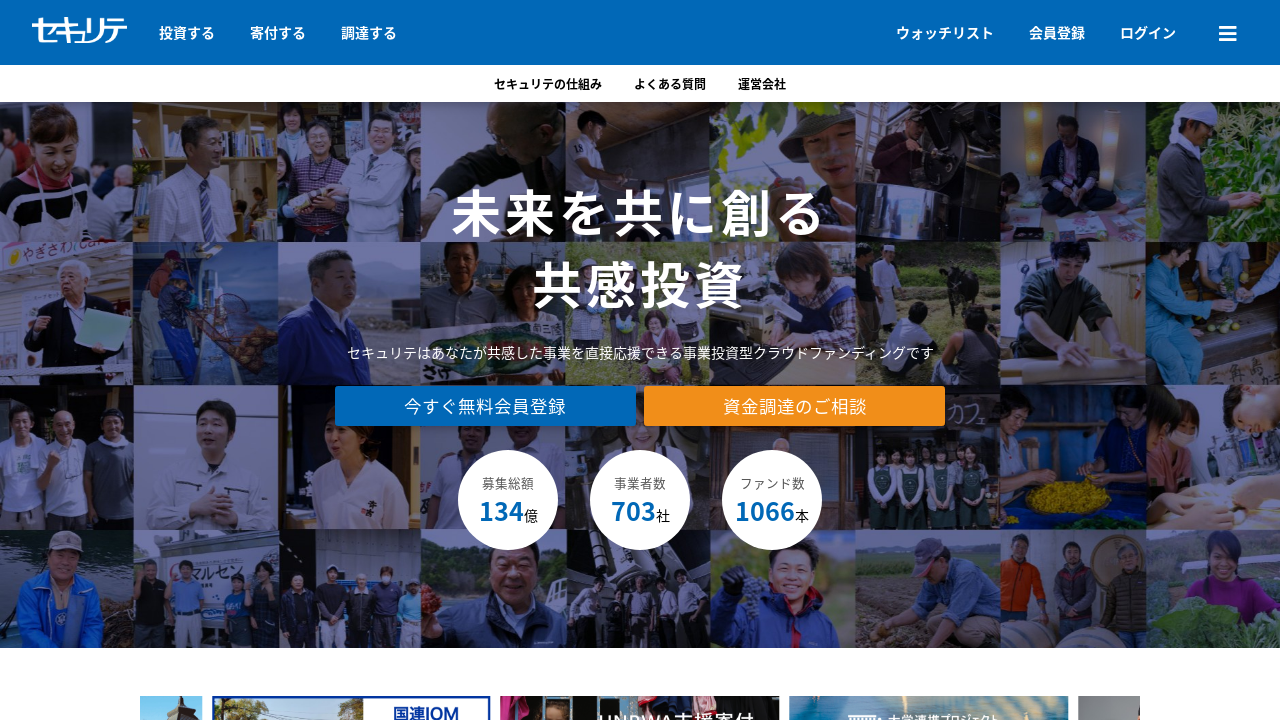